Navigates to RedBus website and waits for the page to load. This is a basic page load test with browser notification handling disabled.

Starting URL: https://www.redbus.in/

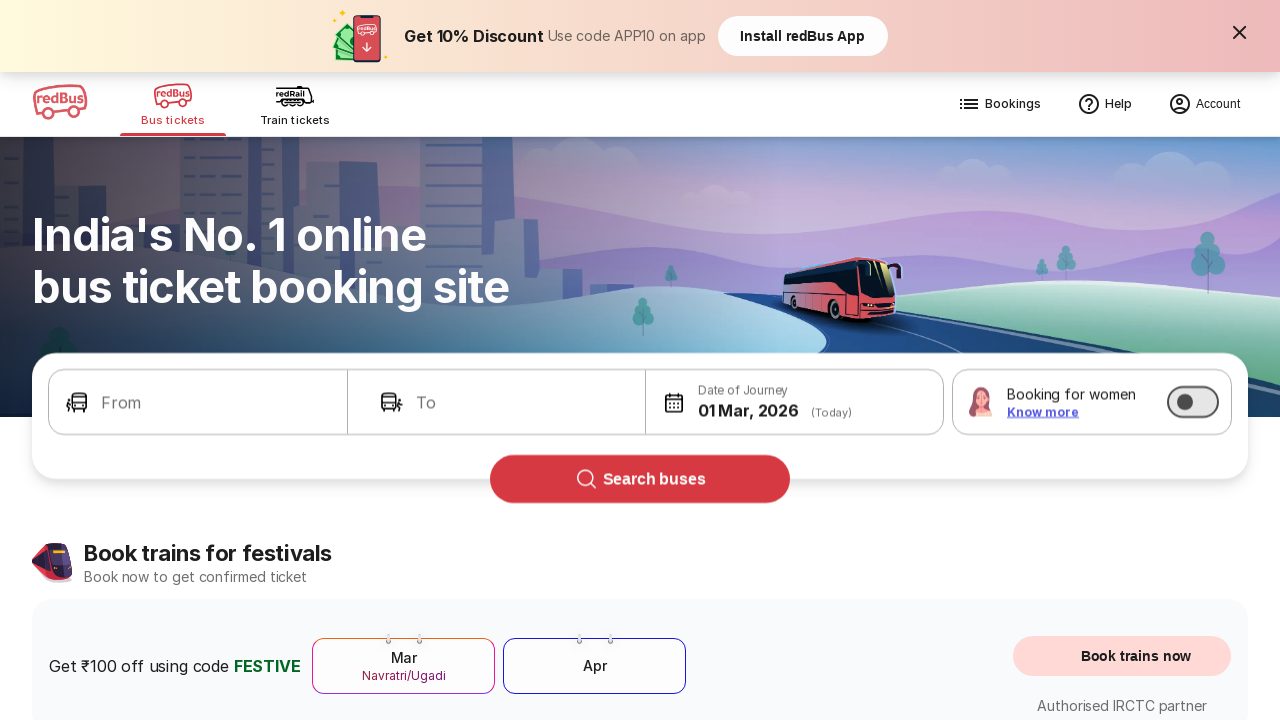

Waited for page to reach networkidle state
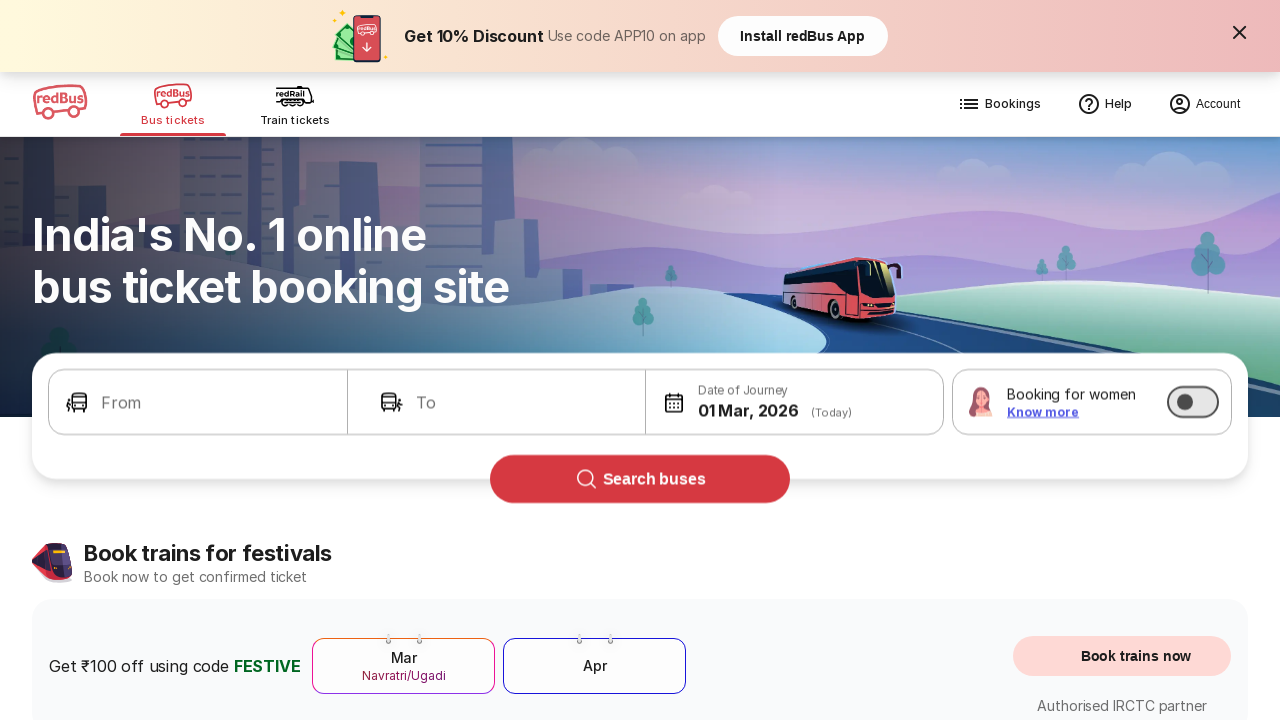

Verified body element is present on RedBus homepage
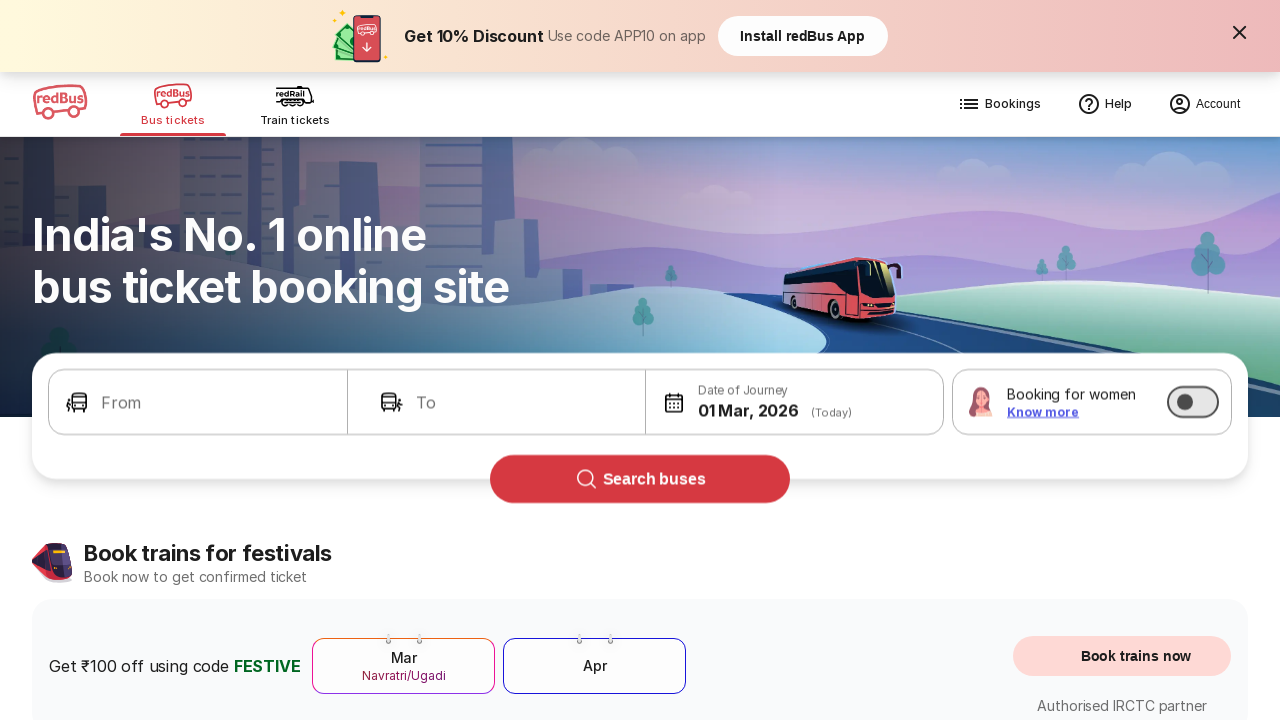

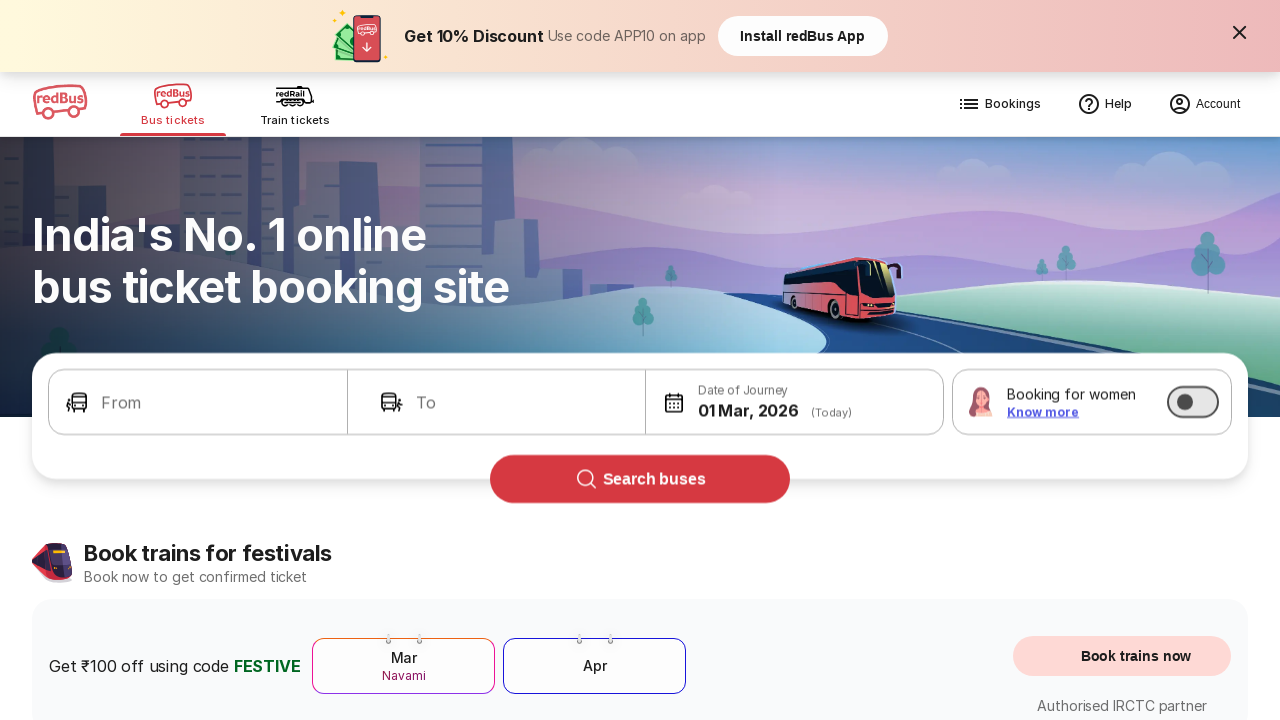